Navigates to the demo table and verifies both employee names and departments are displayed in the table

Starting URL: http://automationbykrishna.com

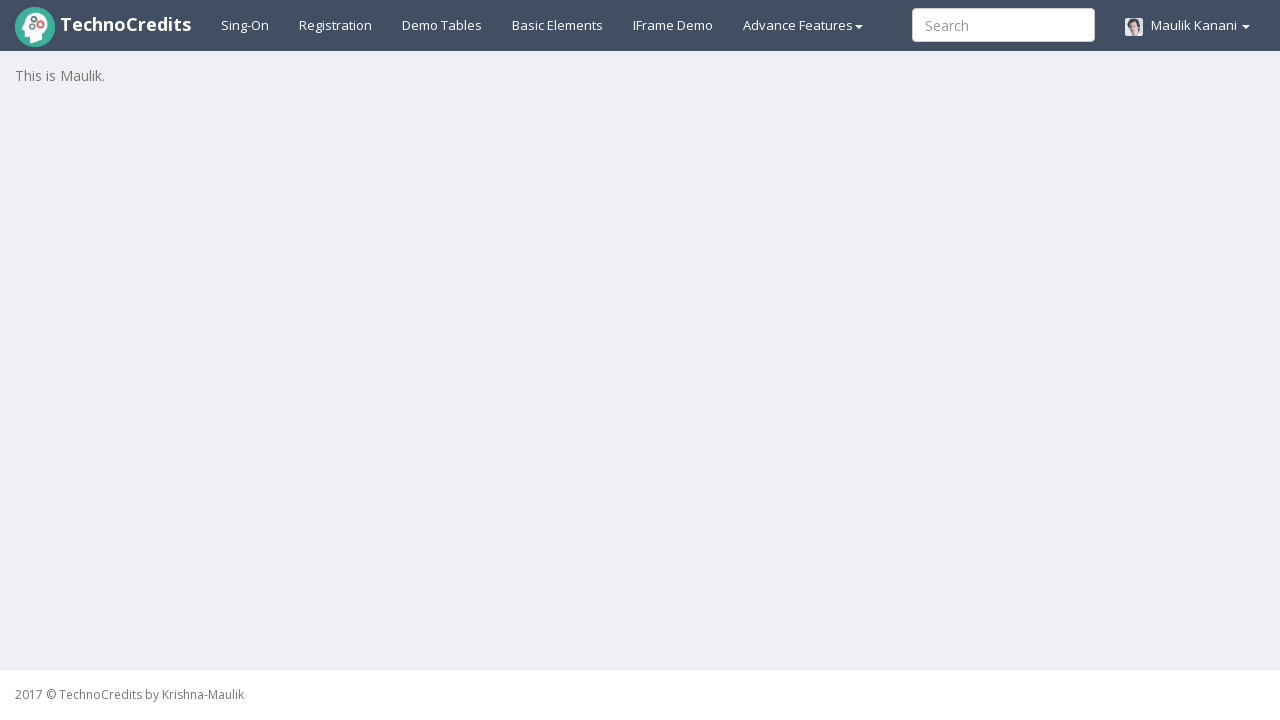

Clicked Demo Table tab to navigate to the table section at (442, 25) on xpath=//a[@id='demotable']
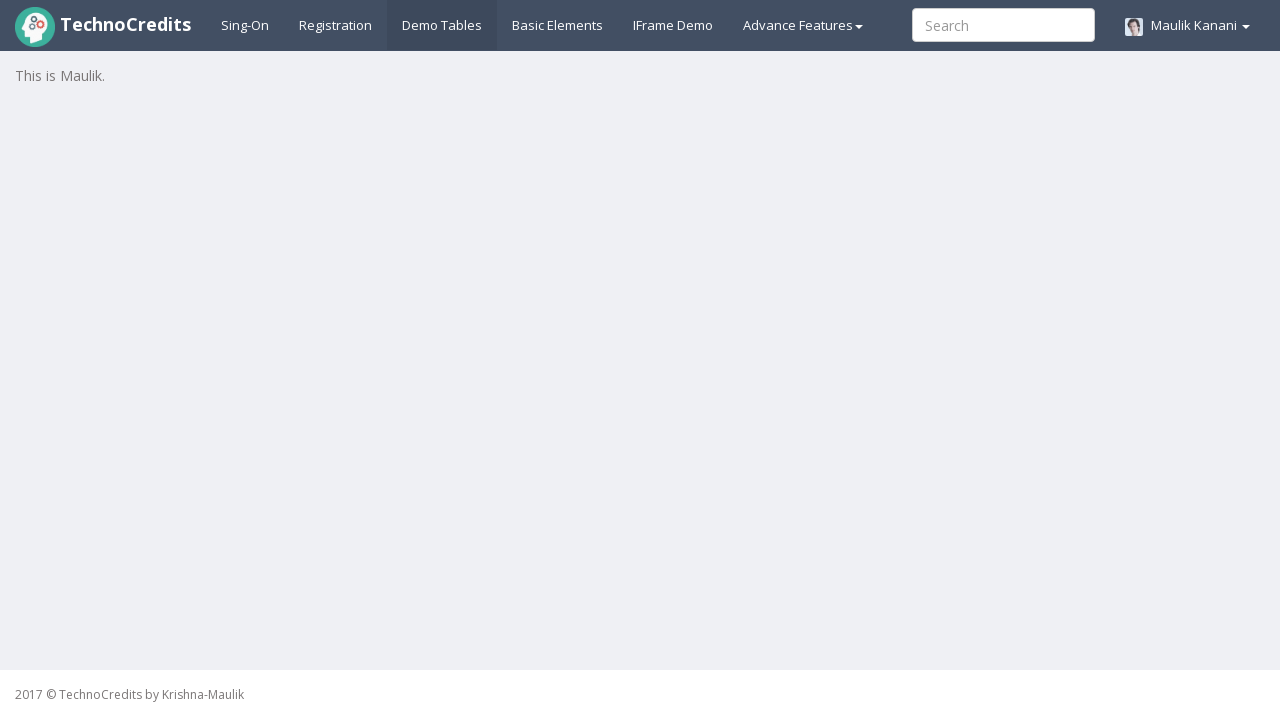

Employee table loaded and visible
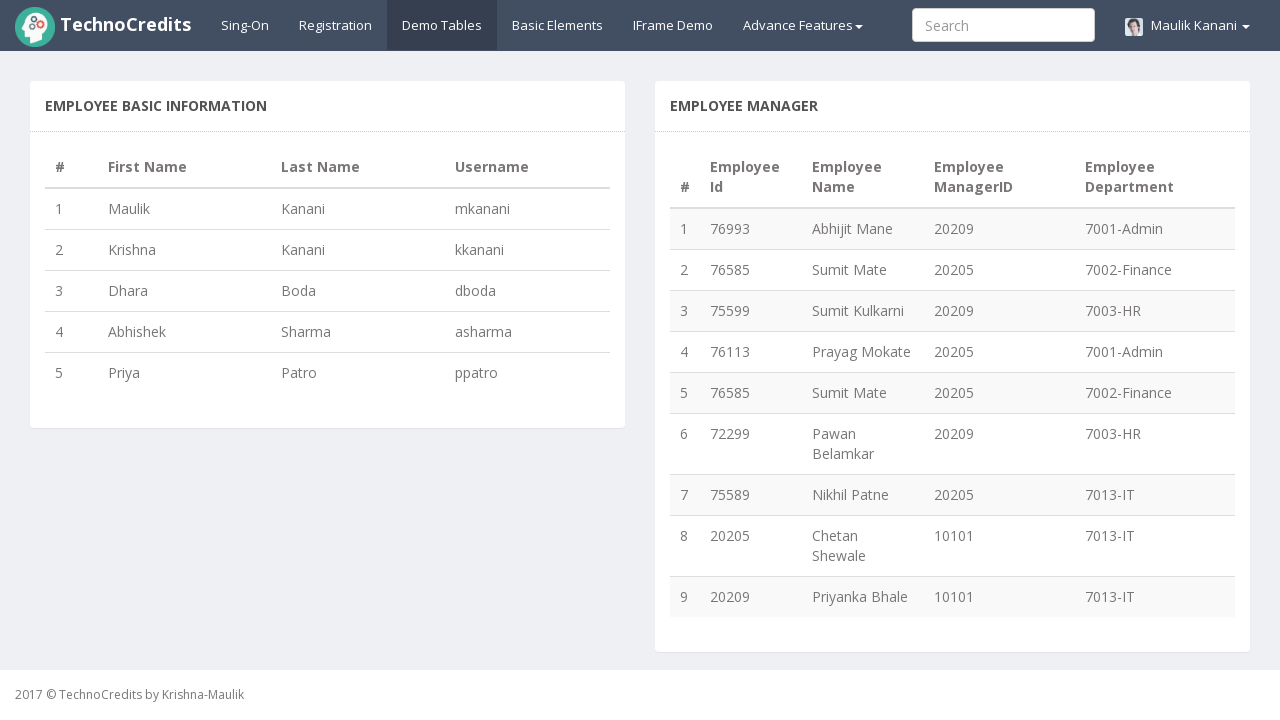

Retrieved all employee name cells from table
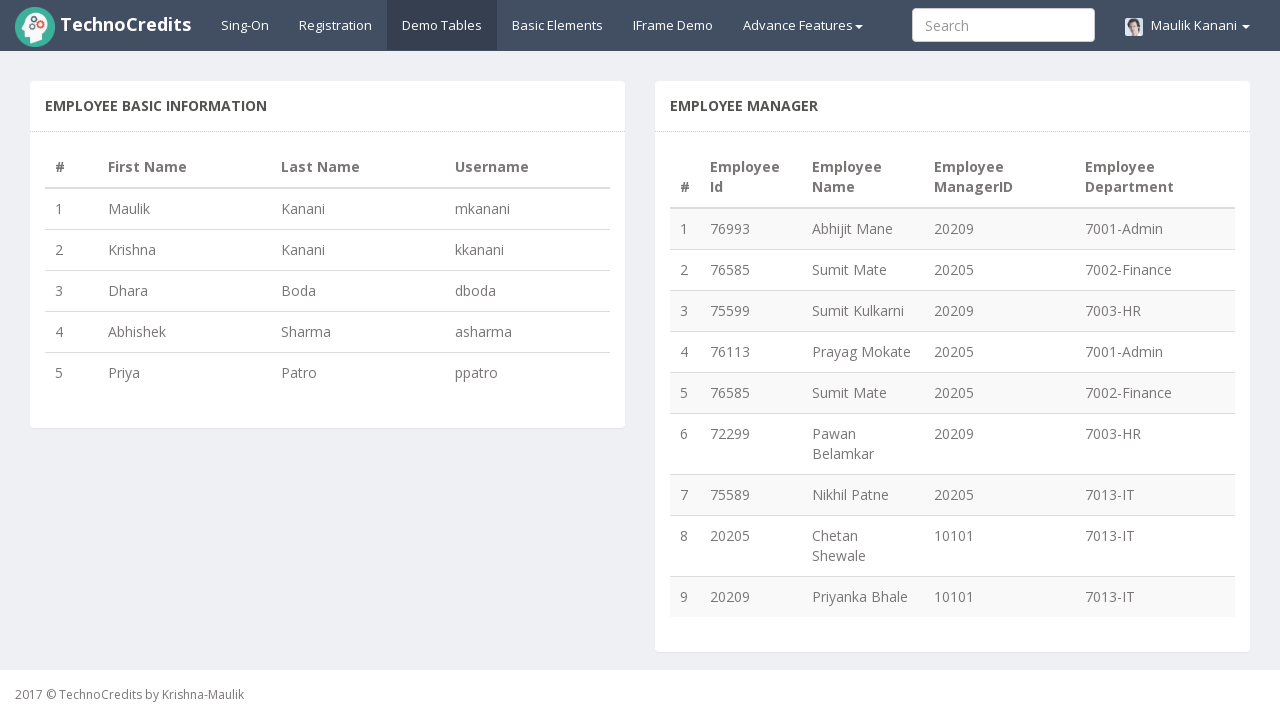

Retrieved all department cells from table
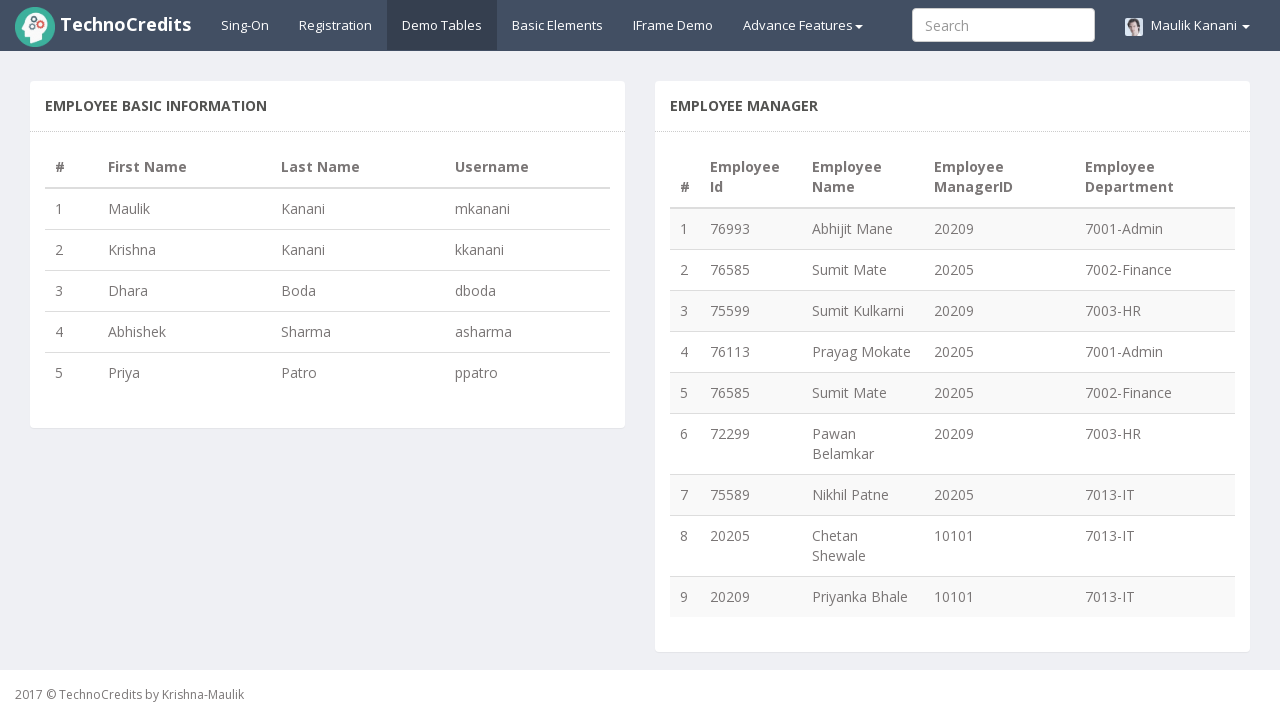

Verified employee names are present in table (found 9 names)
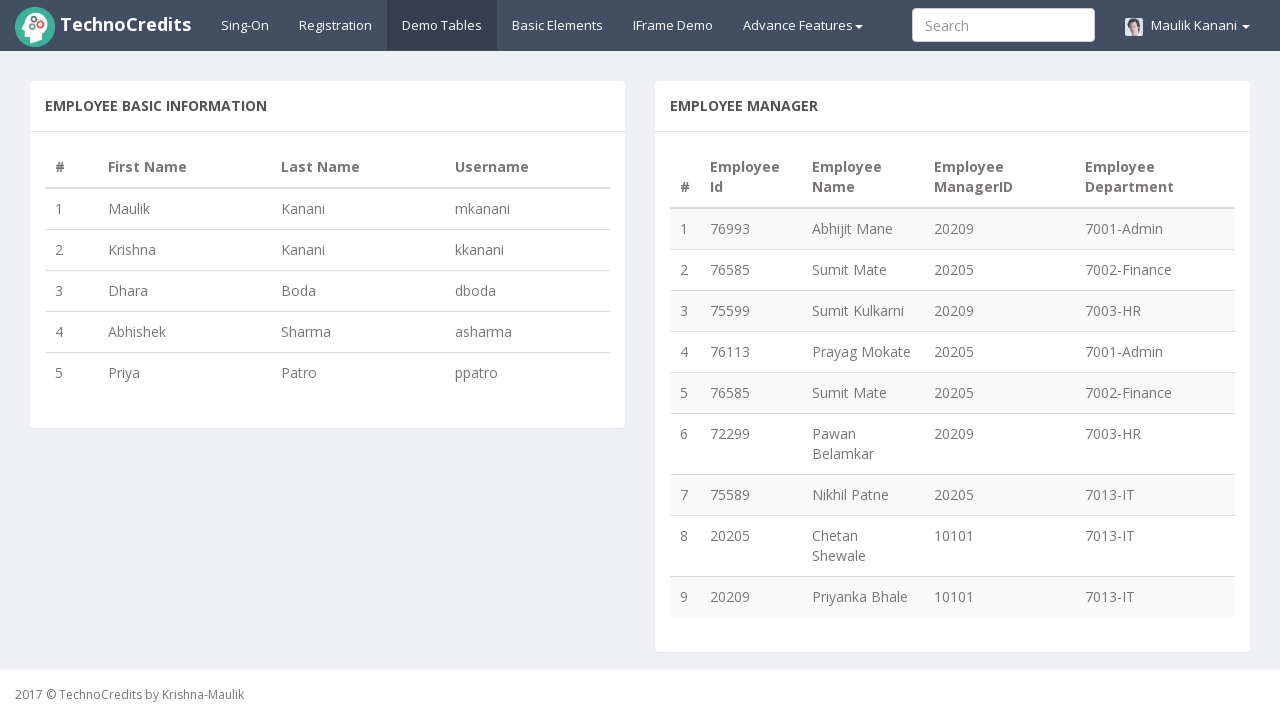

Verified department data is present in table (found 9 departments)
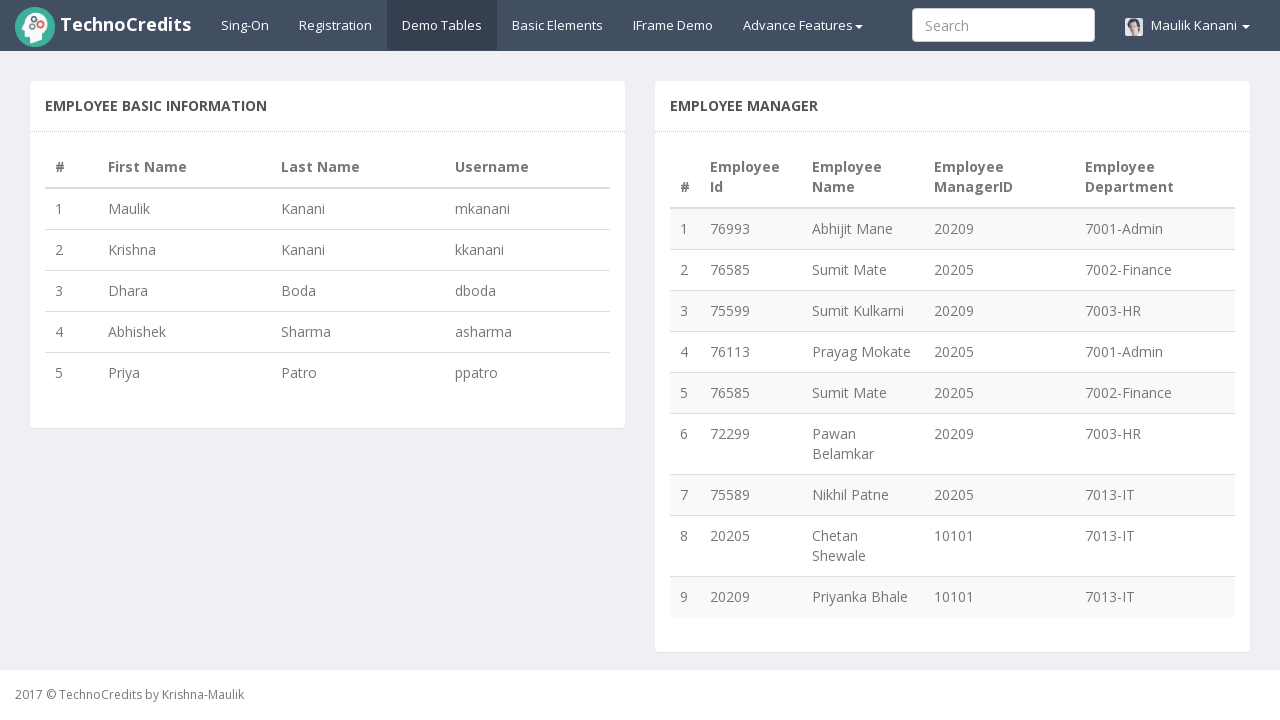

Verified employee and department row counts match (9 rows each)
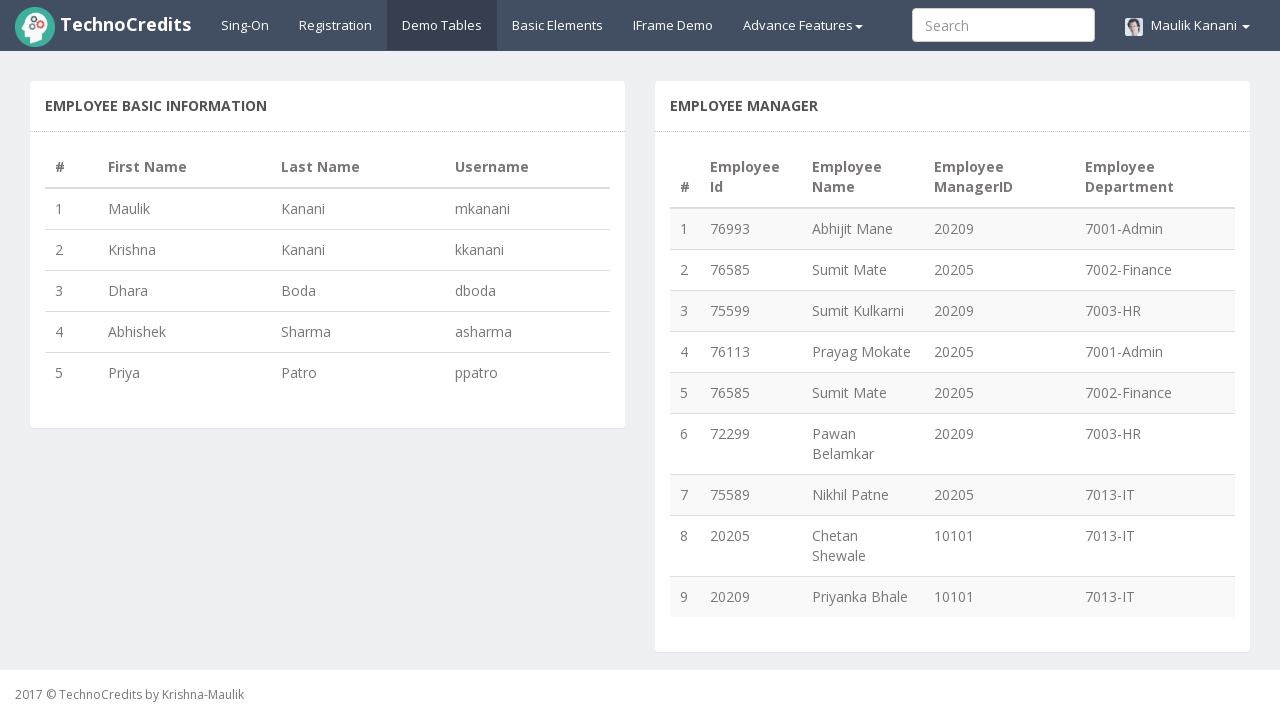

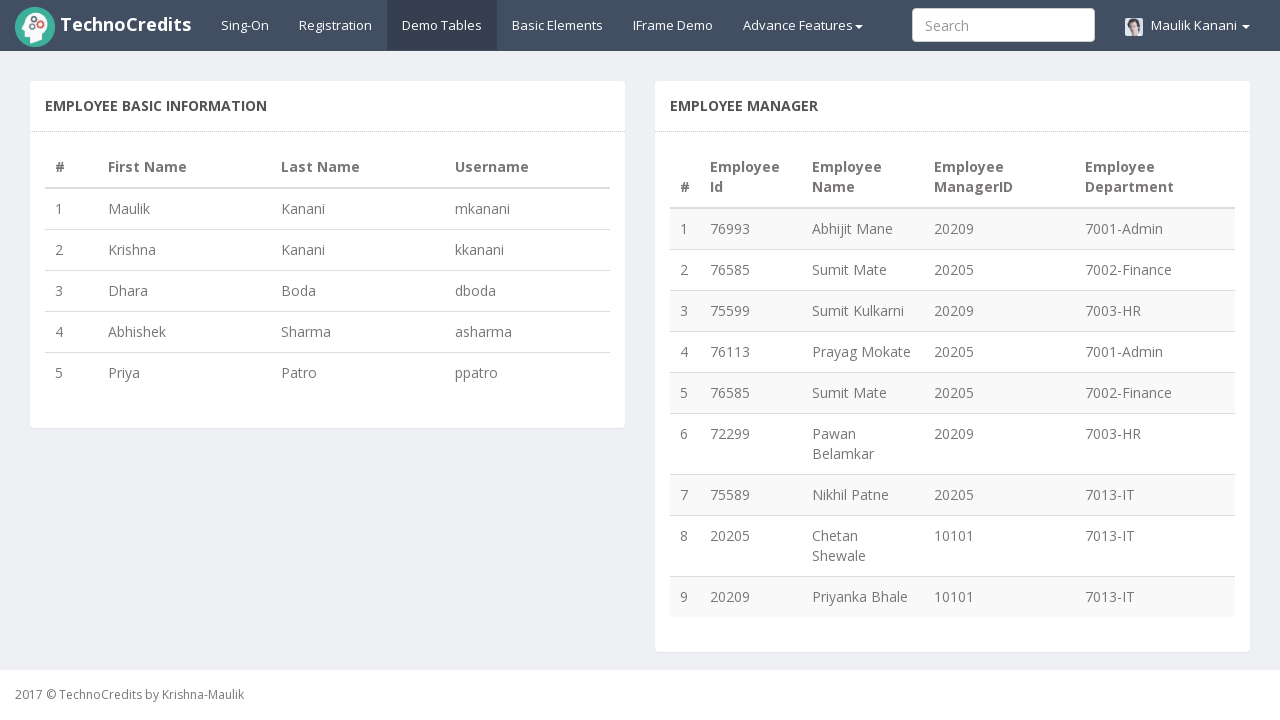